Tests dynamic controls on a webpage by clicking checkboxes and buttons to verify element state changes and text display

Starting URL: https://the-internet.herokuapp.com/

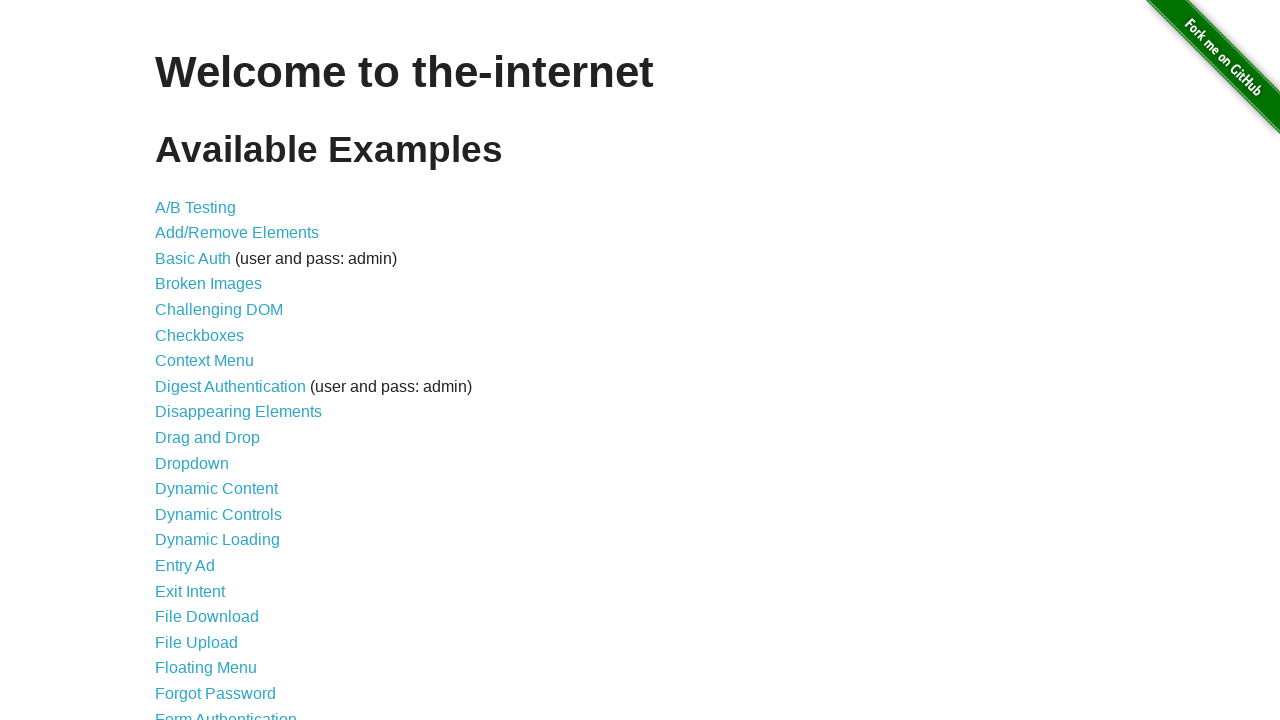

Clicked on 'Dynamic Controls' link to navigate to test page at (218, 514) on a:text('Dynamic Controls')
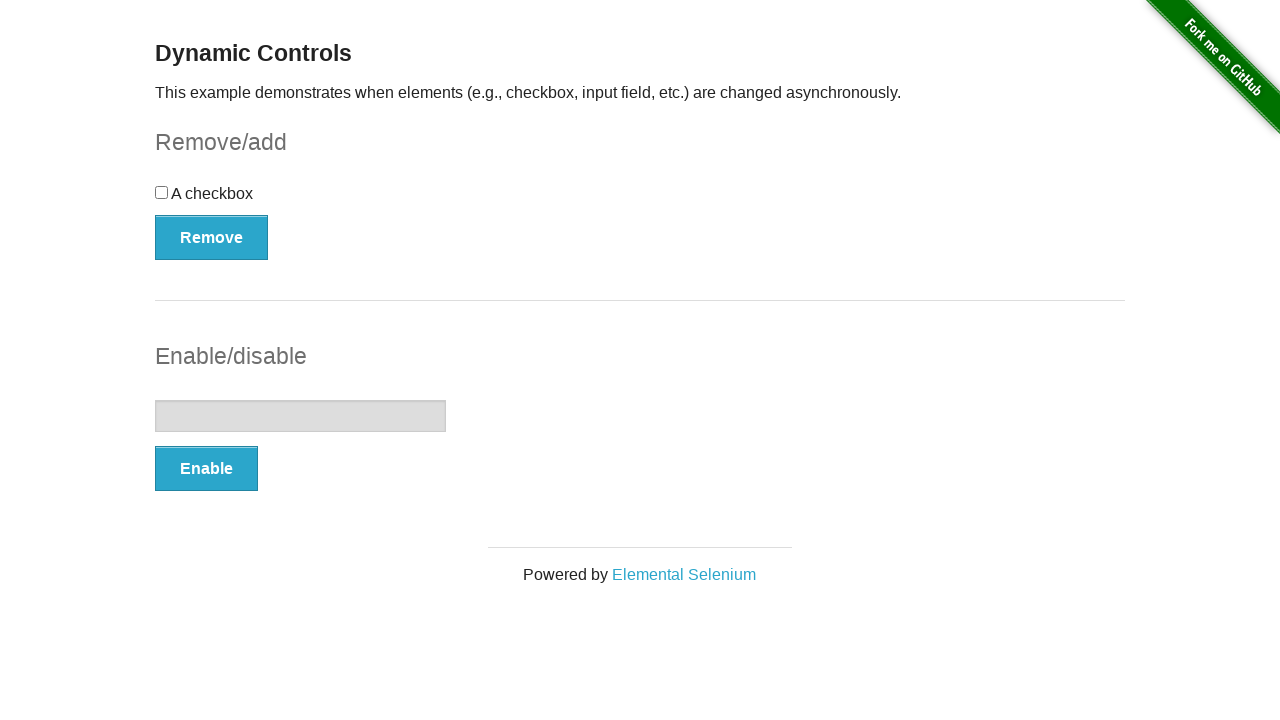

Clicked checkbox to select it at (162, 192) on input[type='checkbox']
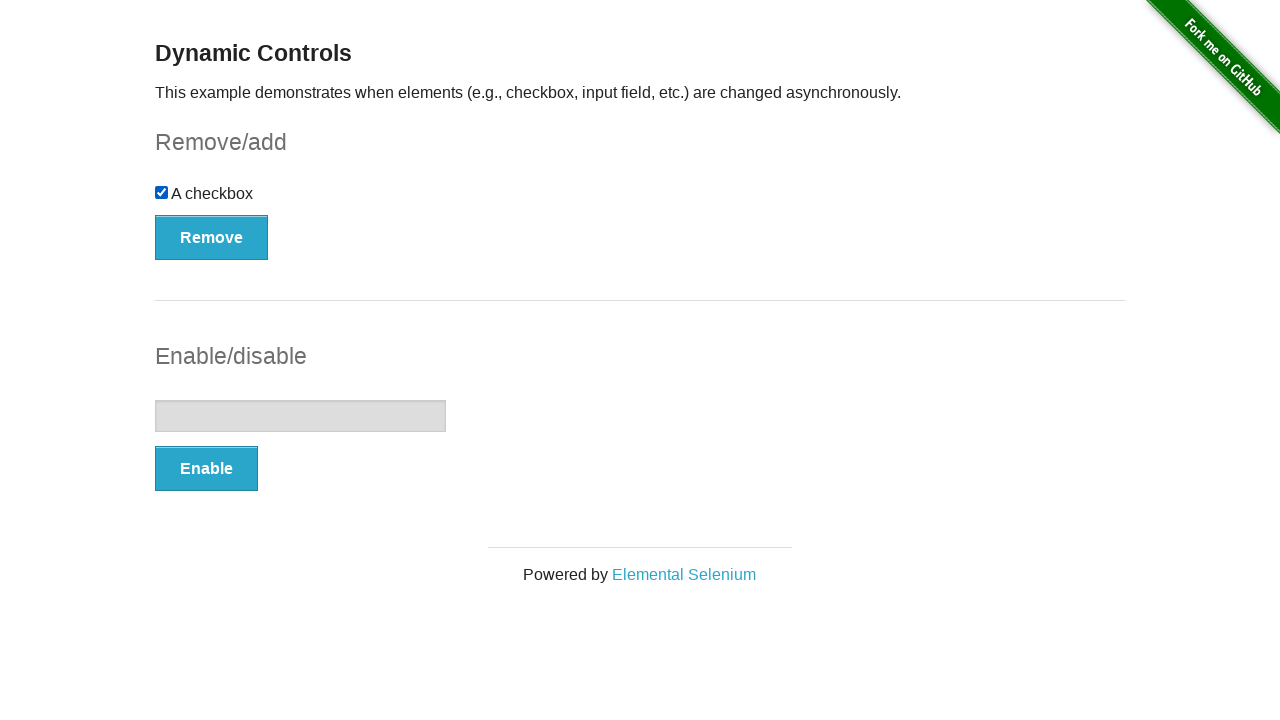

Clicked 'Remove' button to remove the checkbox at (212, 237) on button:has-text('Remove')
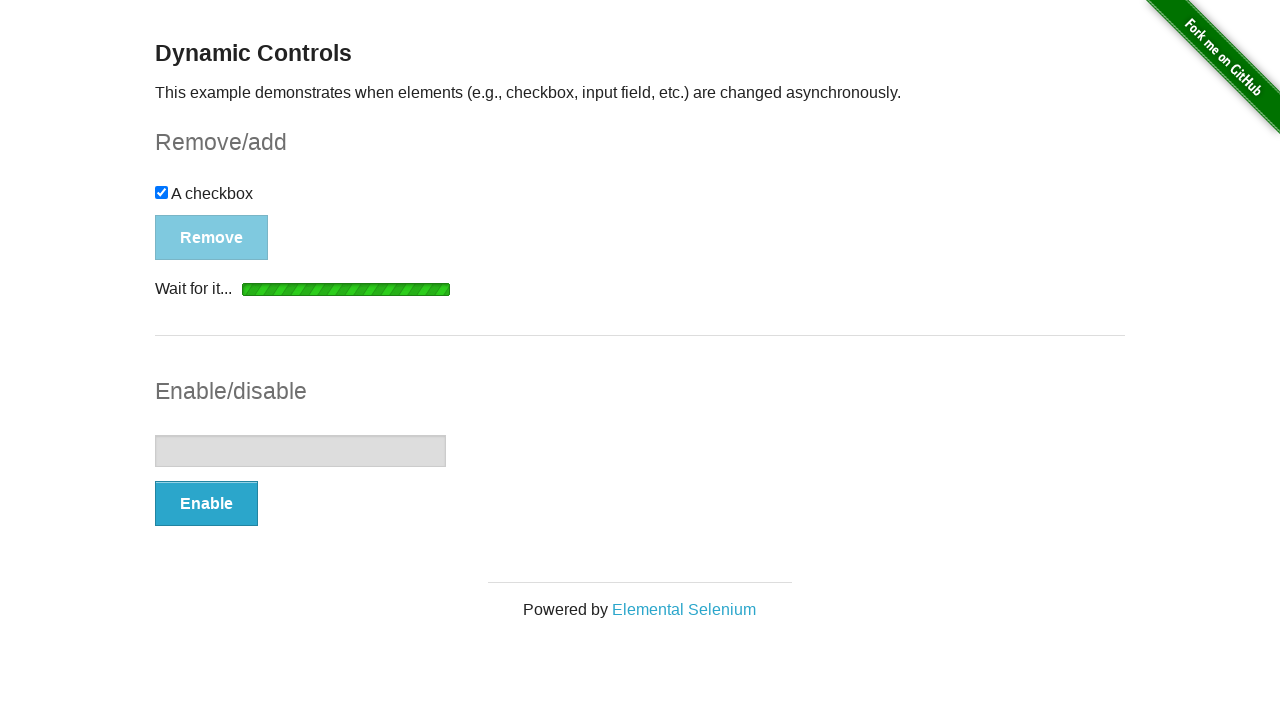

Waited for 'Add' button to appear after remove operation completed
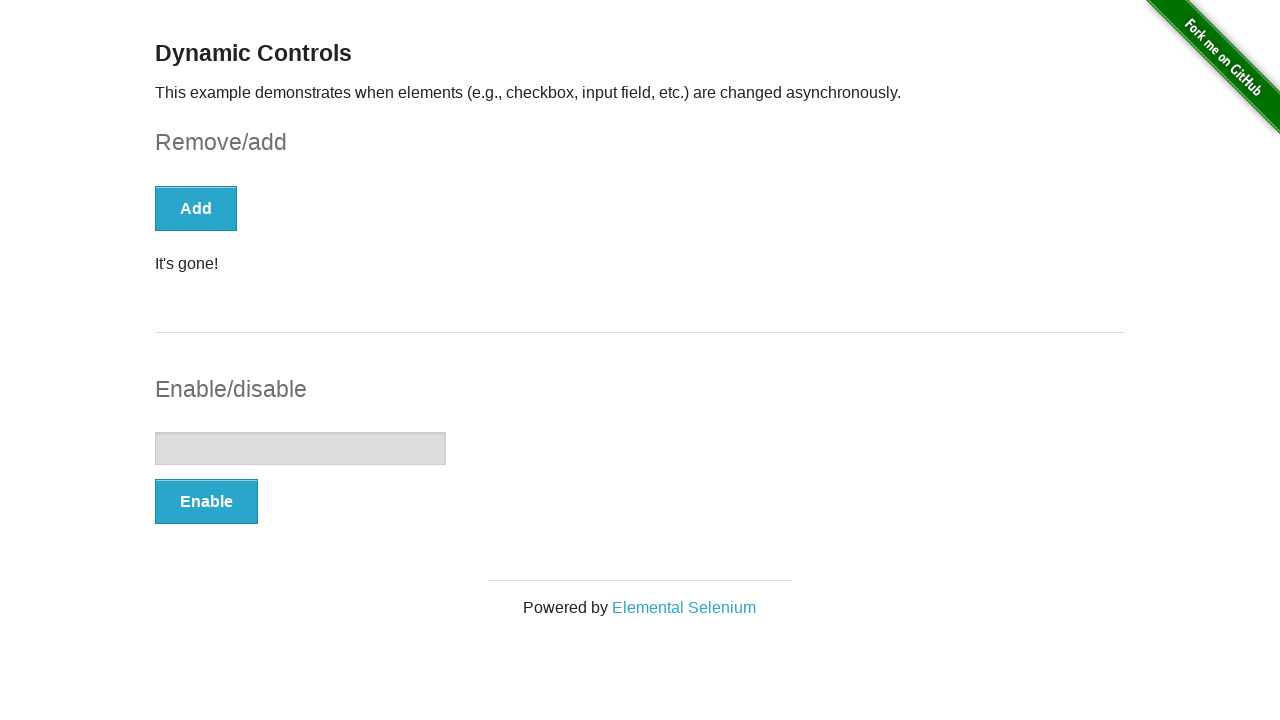

Clicked 'Add' button to restore the checkbox at (196, 208) on button:has-text('Add')
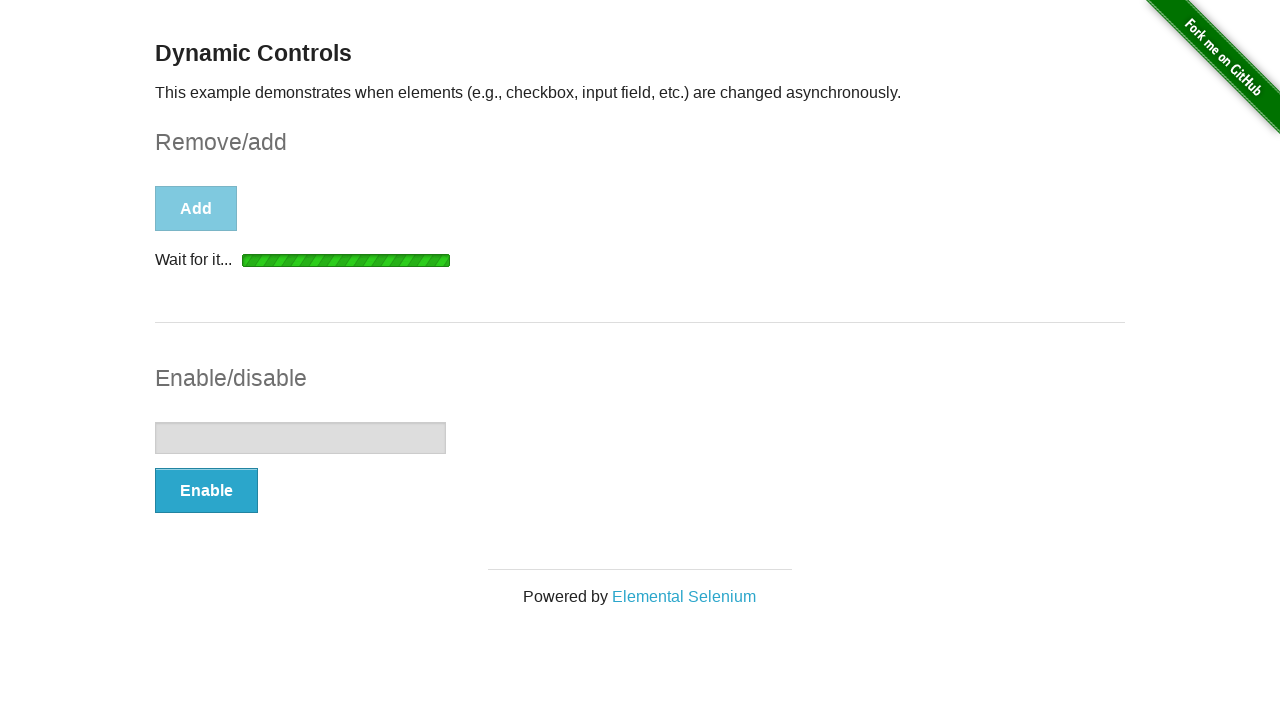

Verified 'It's back!' message appeared confirming checkbox was restored
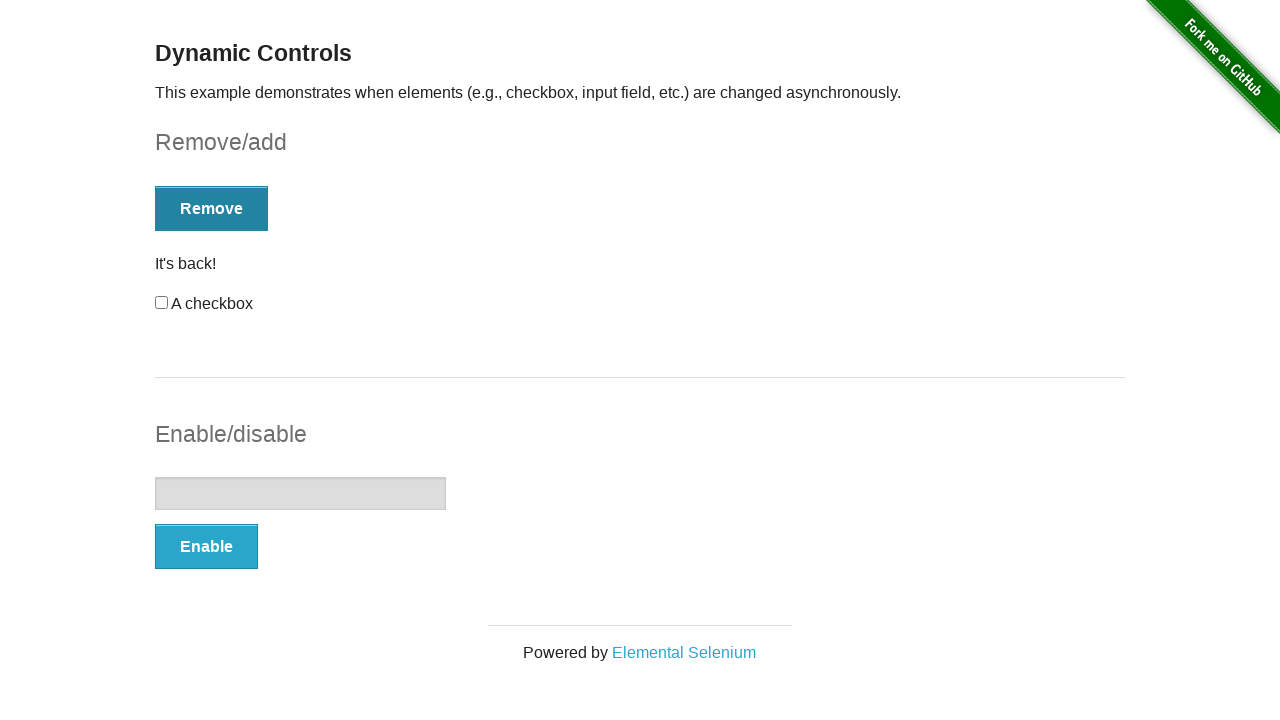

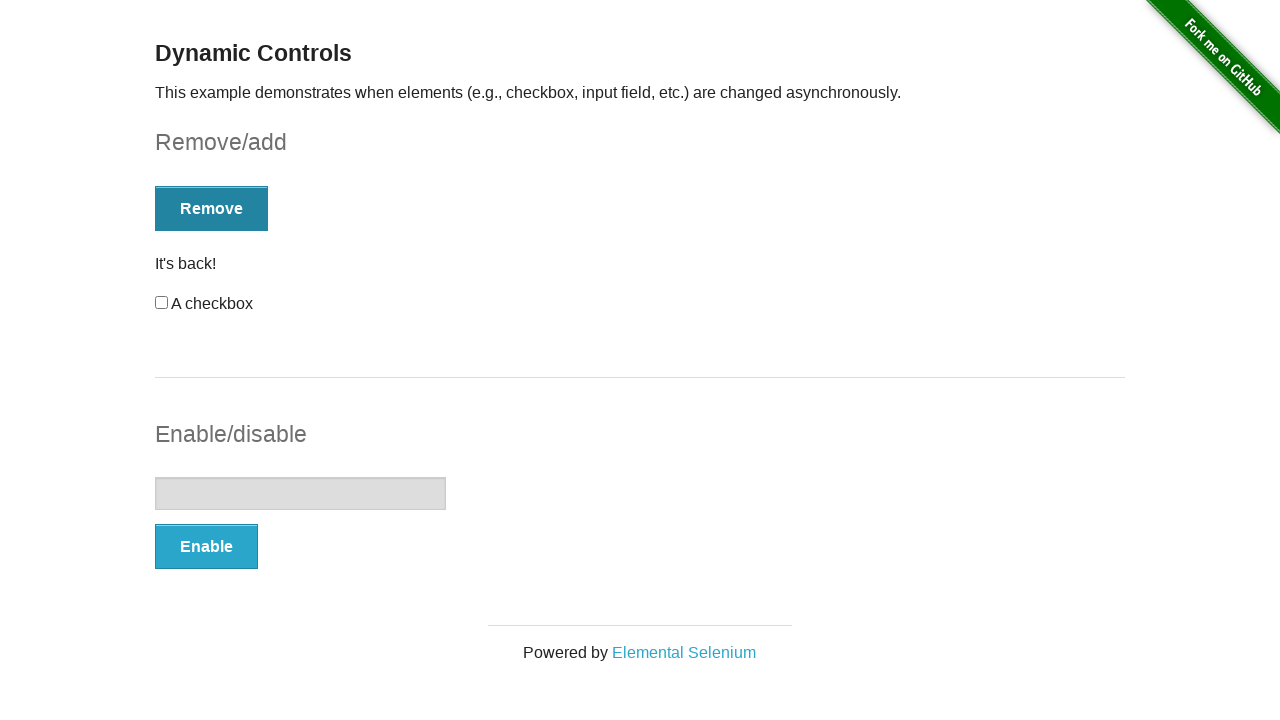